Tests explicit wait functionality by waiting for a price element to display "100", then clicking a book button, calculating a value based on an input, filling an answer field, and submitting the form.

Starting URL: http://suninjuly.github.io/explicit_wait2.html

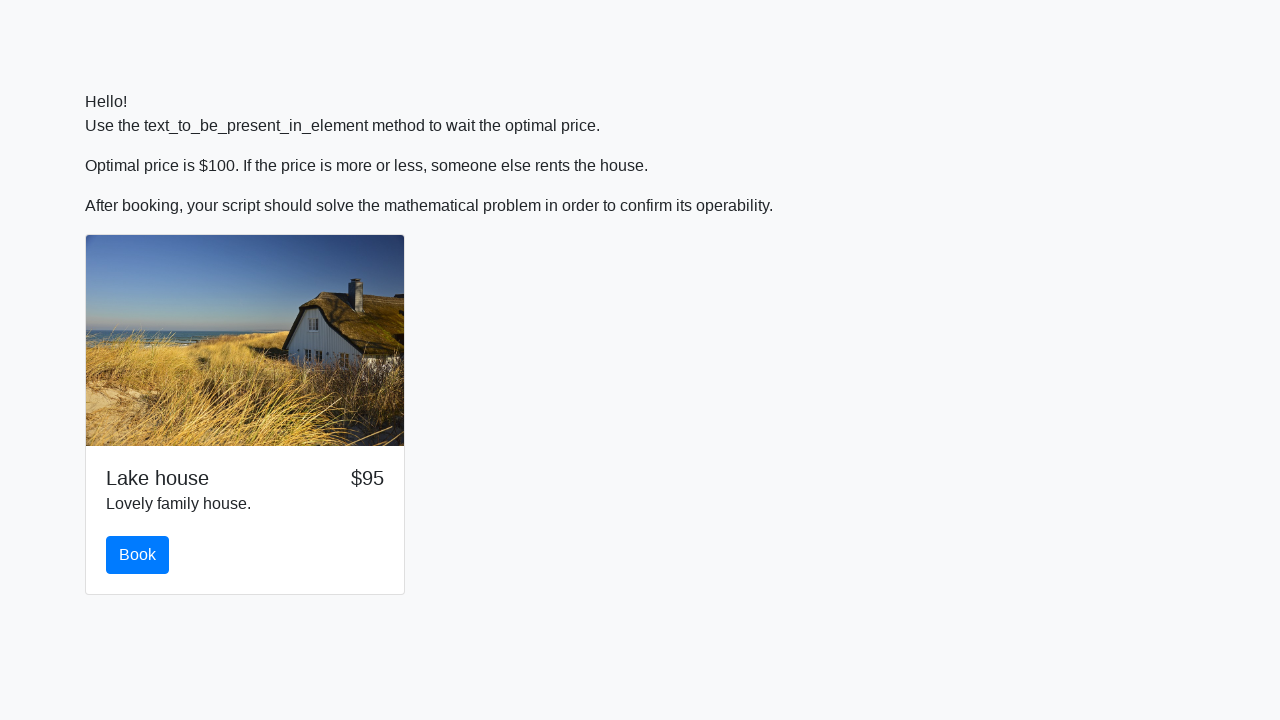

Navigated to explicit wait practice page
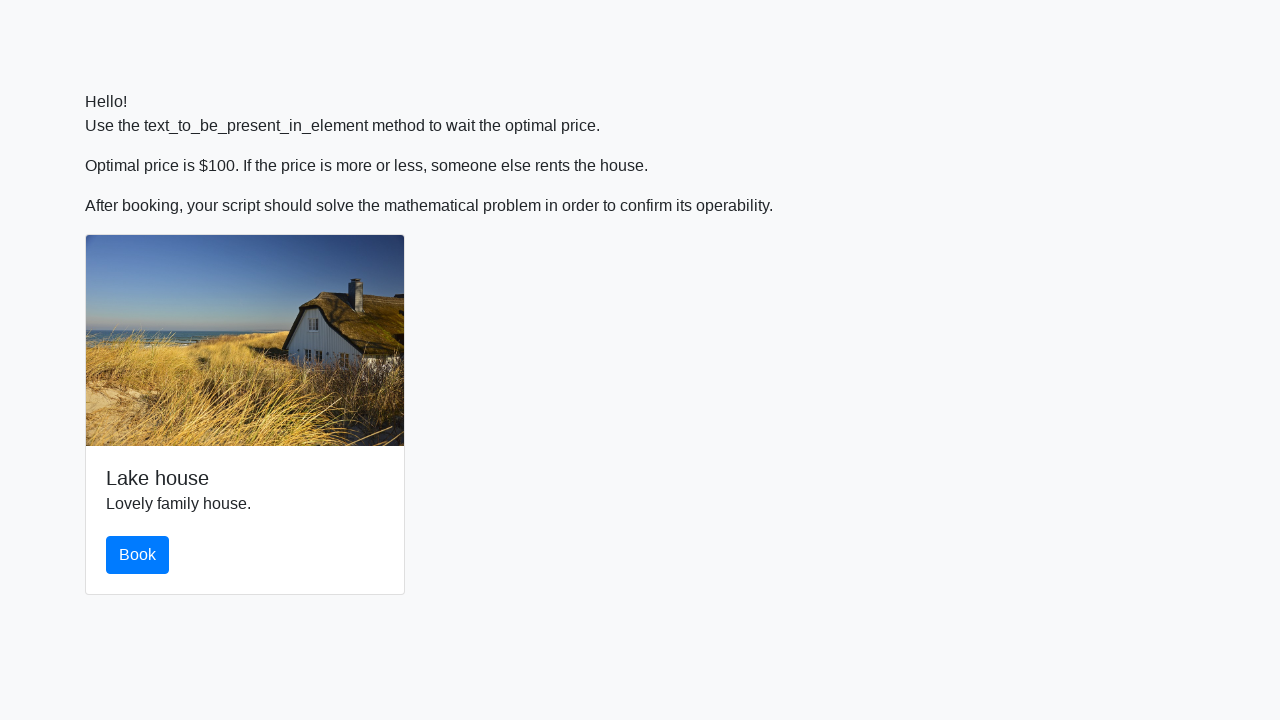

Price element displayed '100'
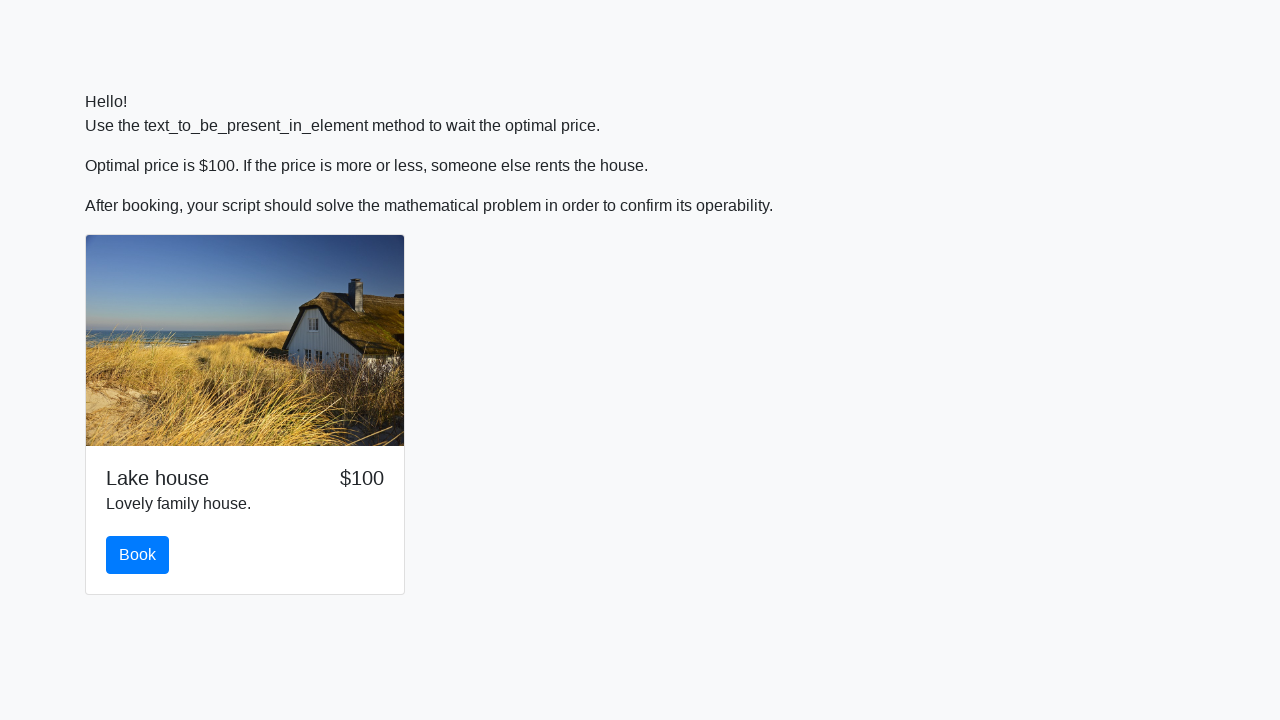

Clicked the book button at (138, 555) on #book
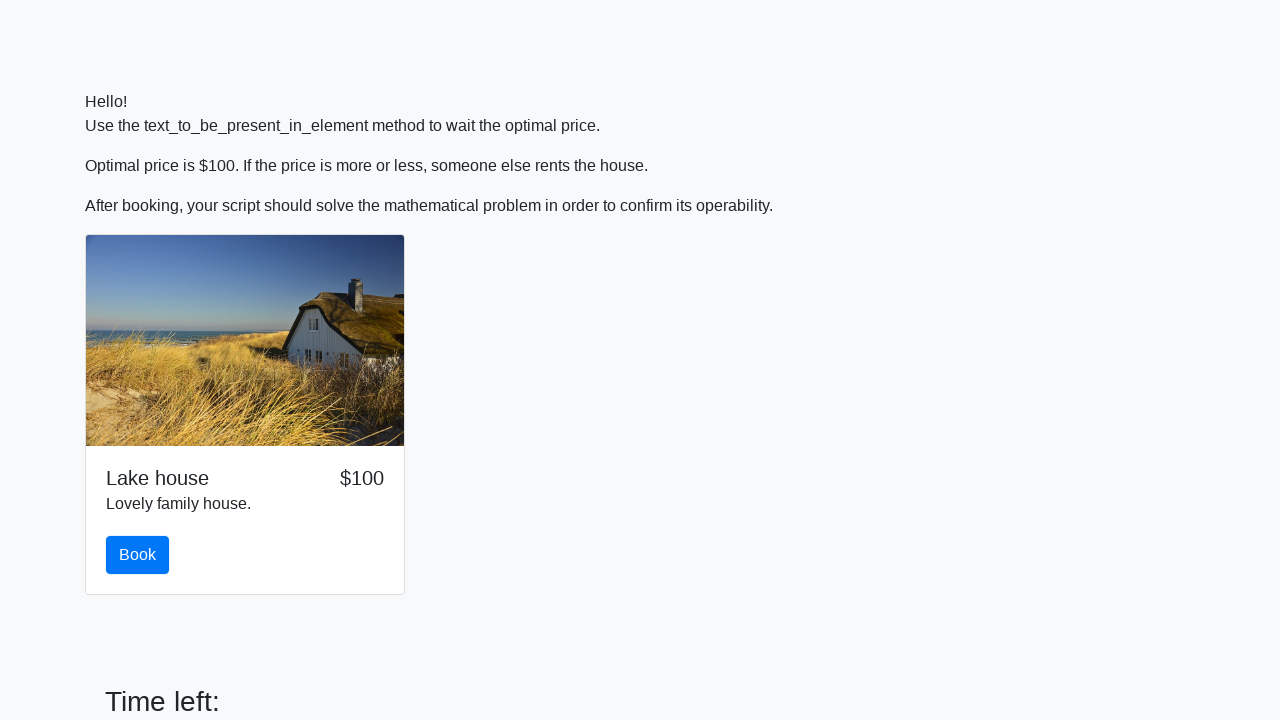

Retrieved input value: 316
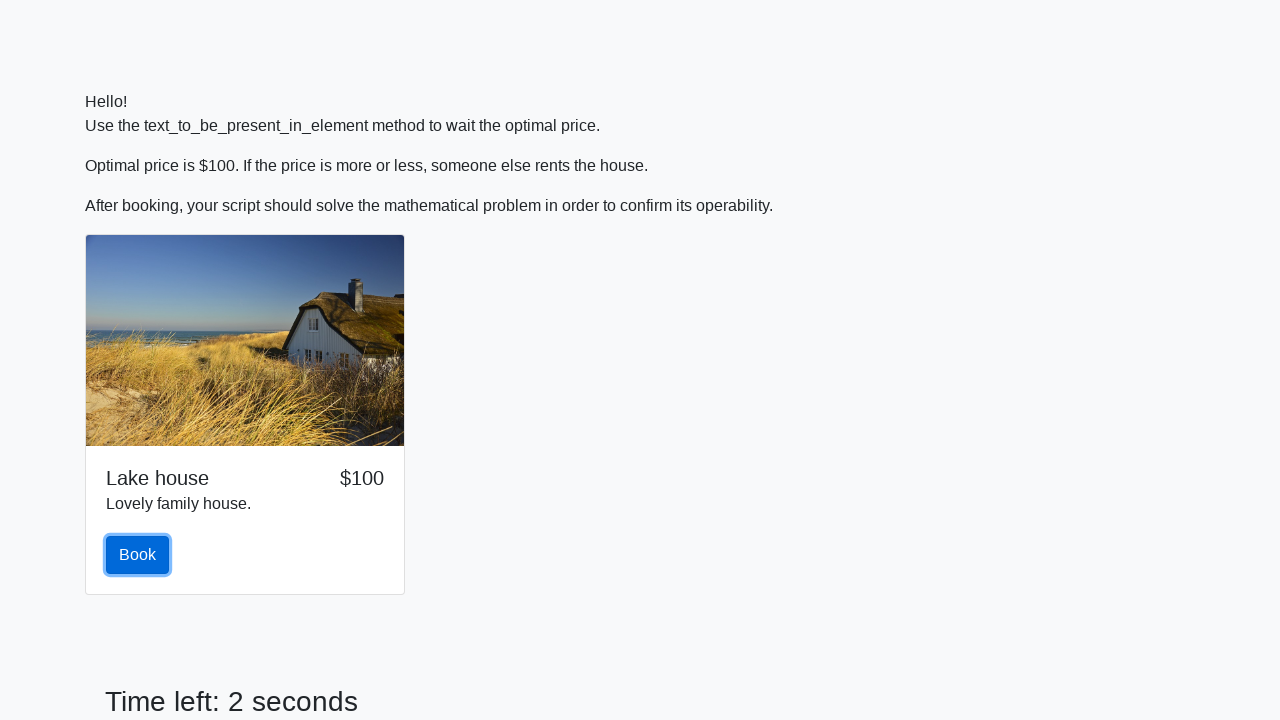

Calculated answer: 2.448022047791074
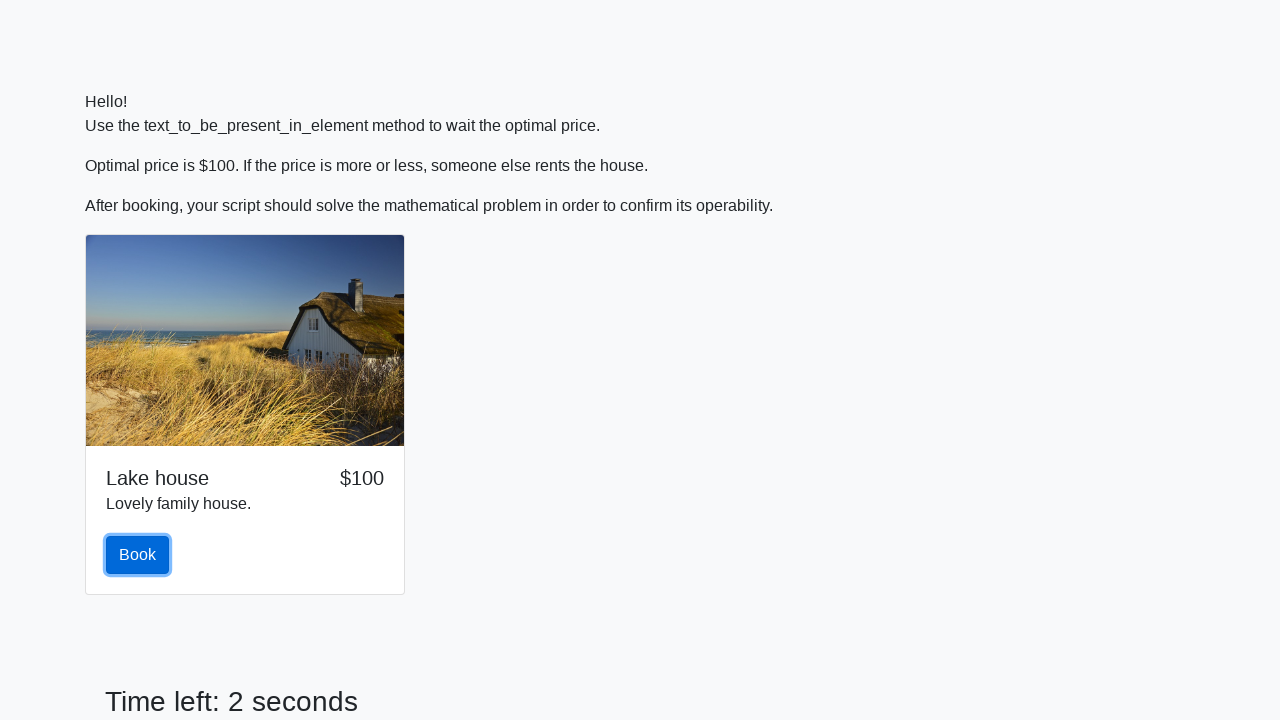

Filled answer field with calculated value on #answer
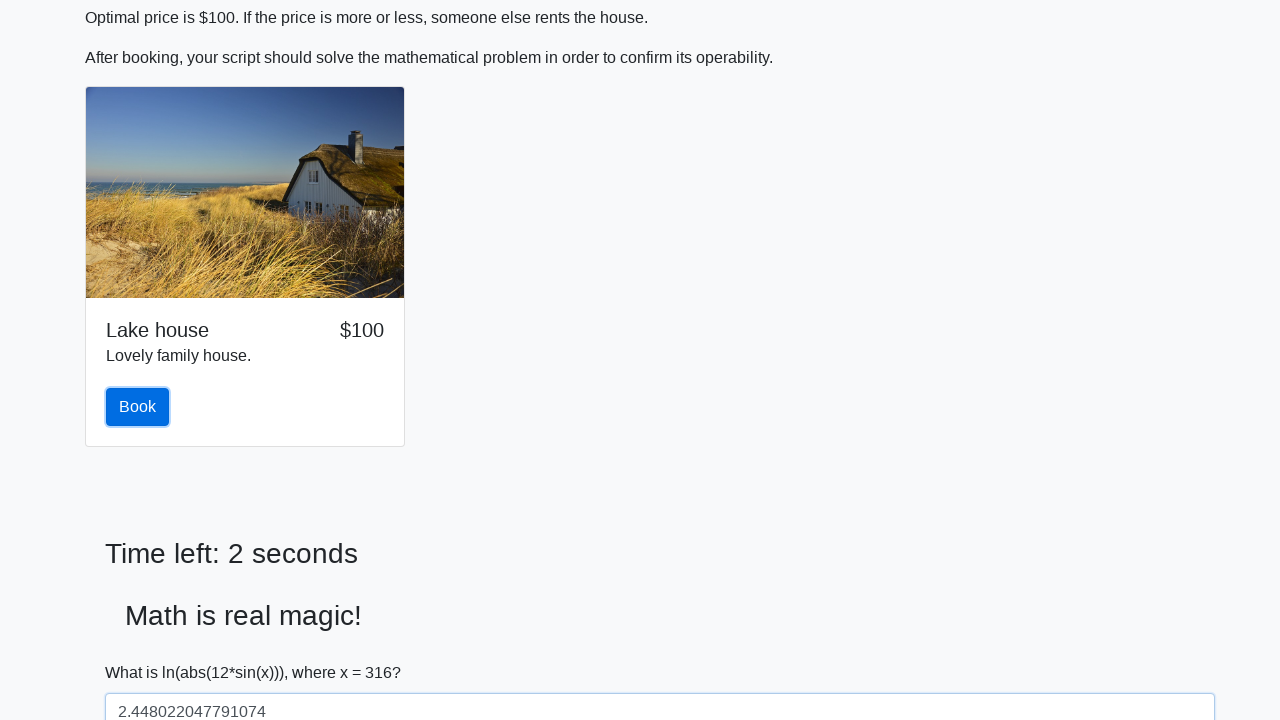

Clicked the solve button to submit form at (143, 651) on #solve
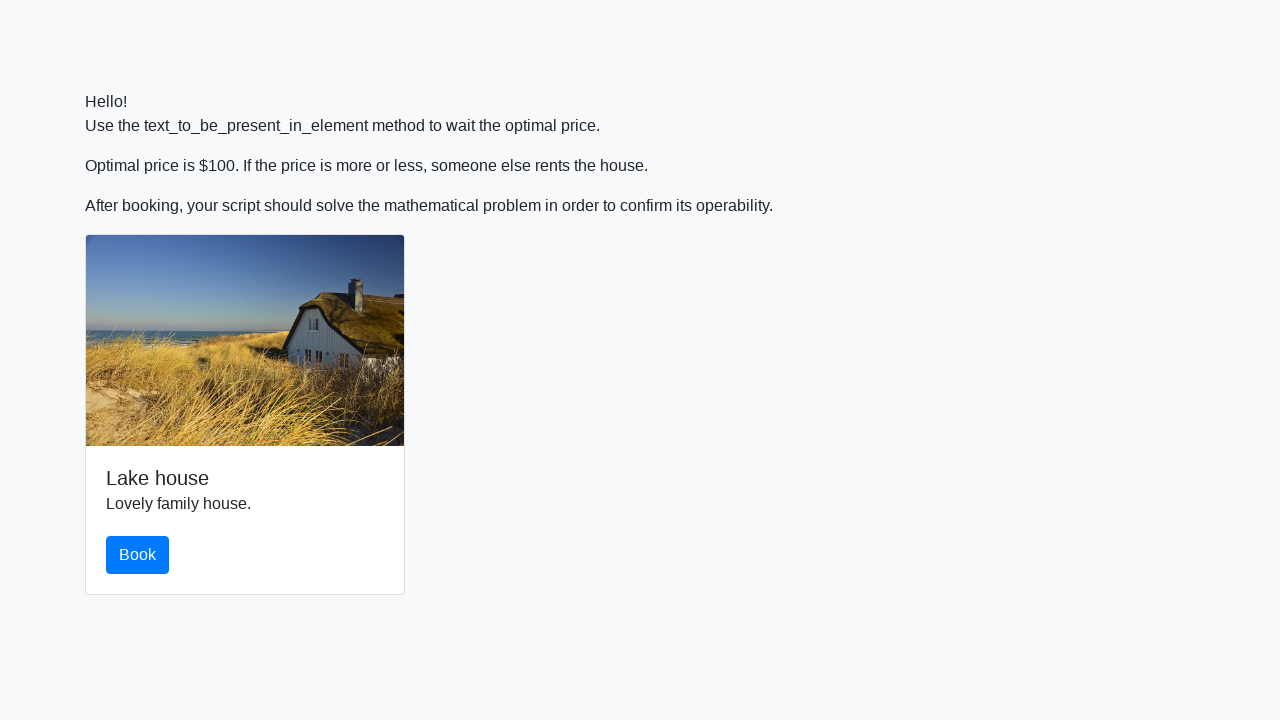

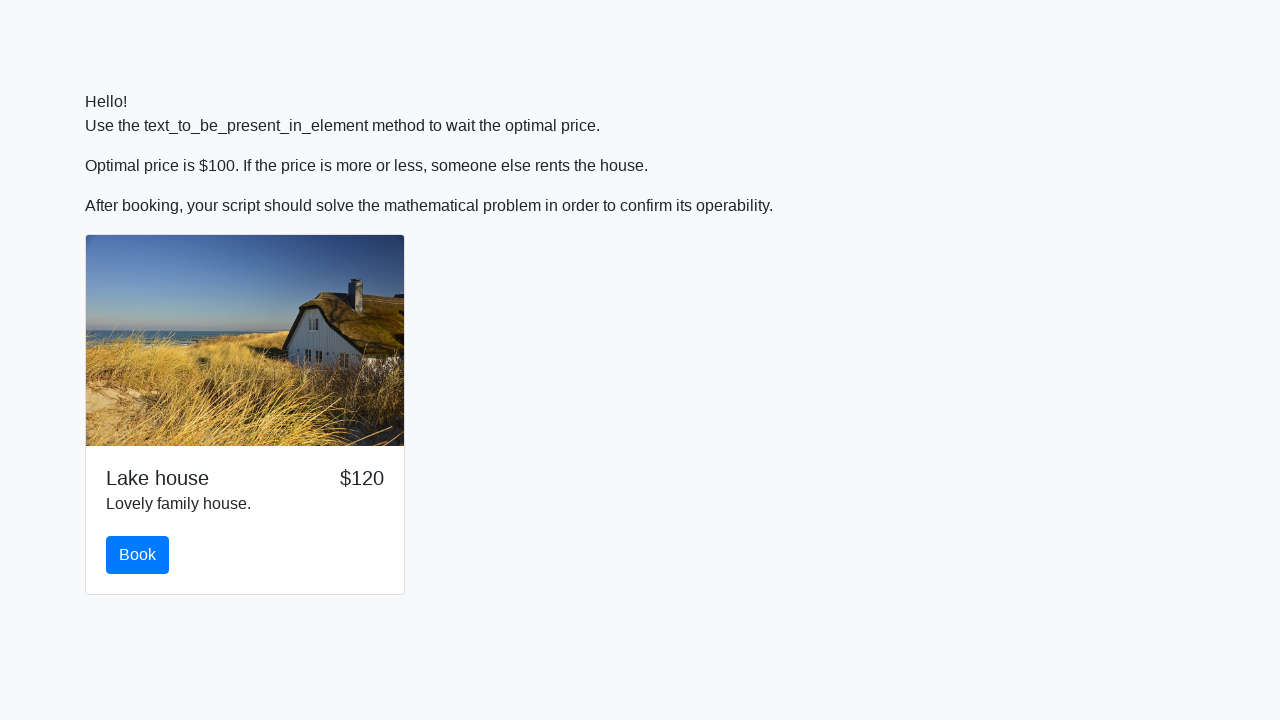